Tests the search functionality on python.org by entering "pycon" in the search field and submitting the search form

Starting URL: https://www.python.org

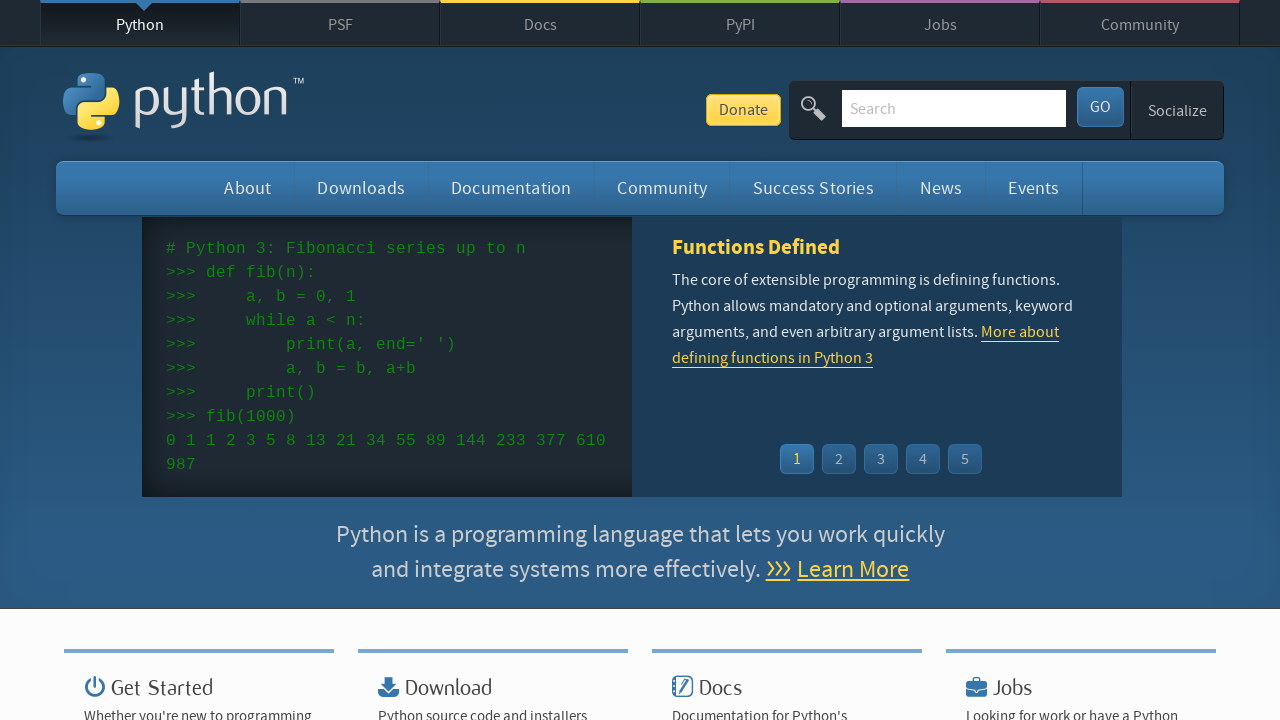

Waited for page to load on python.org
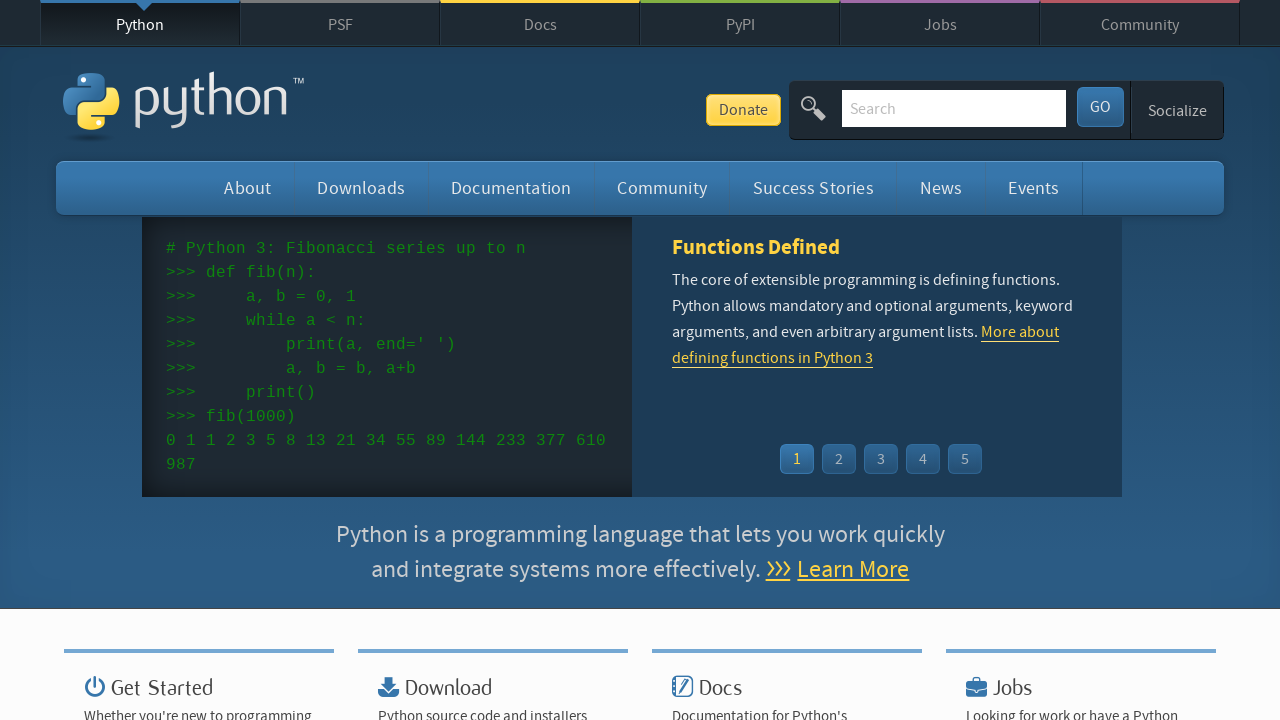

Filled search field with 'pycon' on input[name='q']
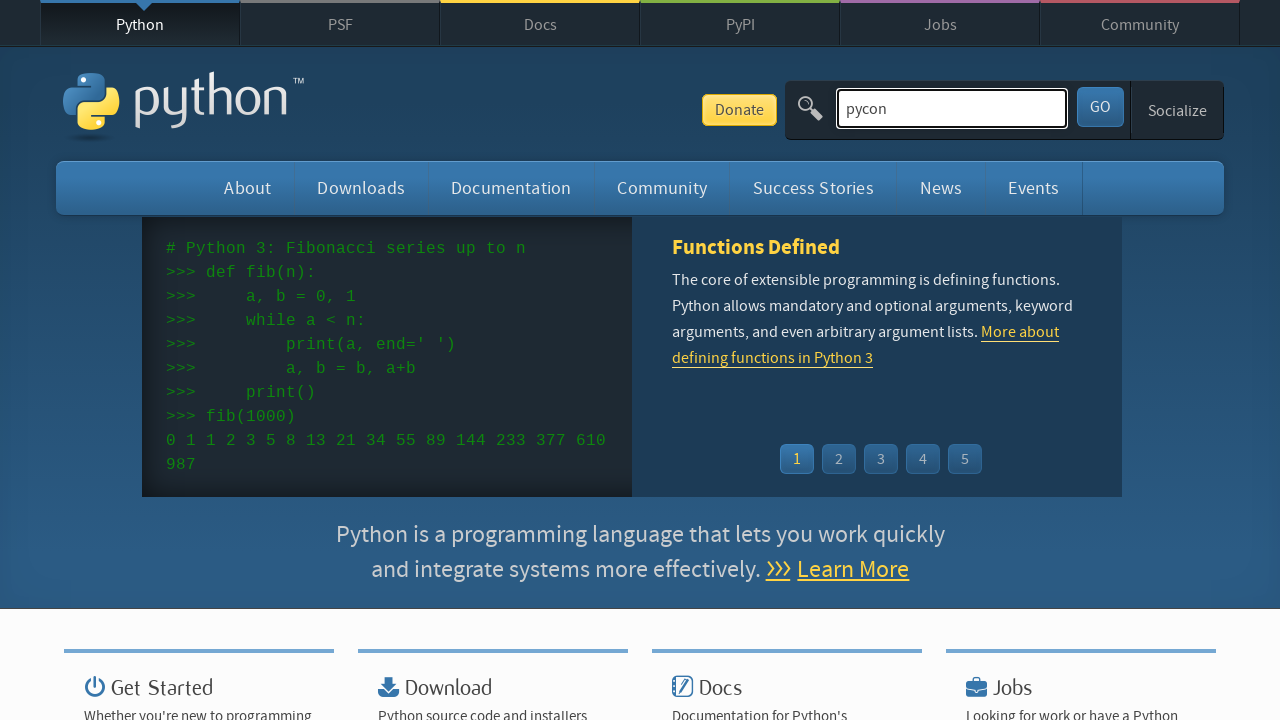

Pressed Enter to submit search form on input[name='q']
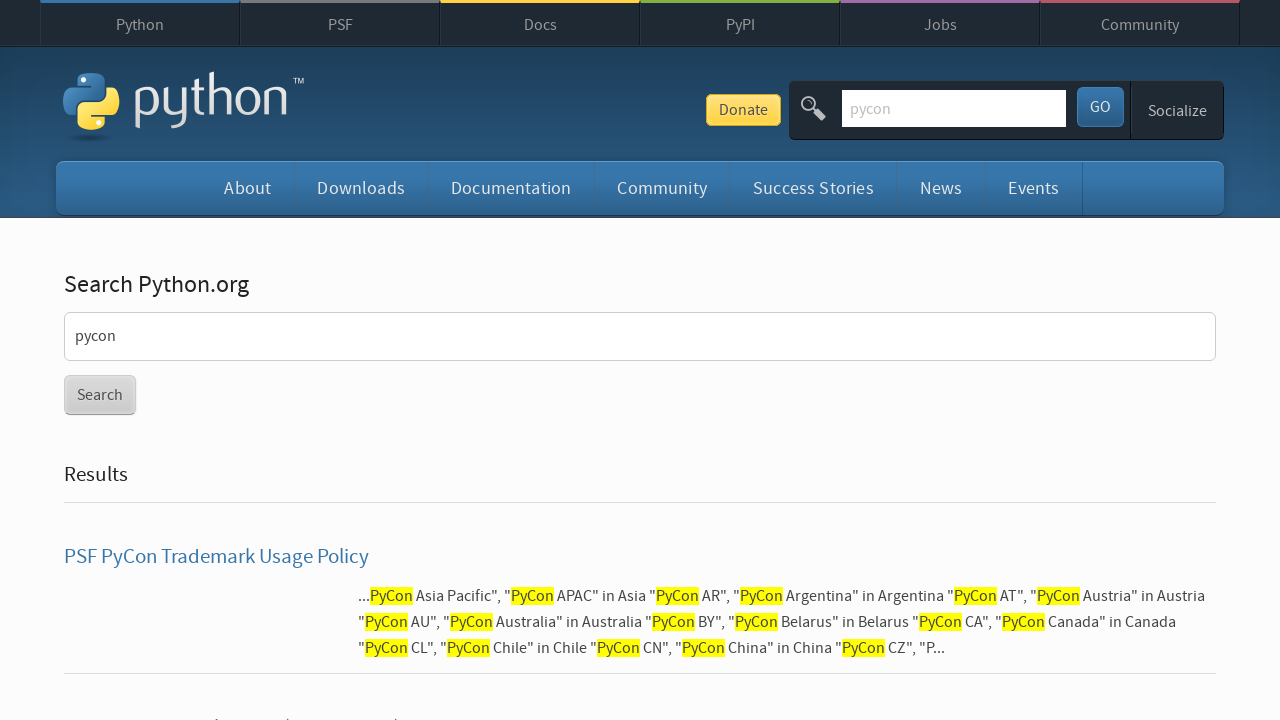

Search results page loaded
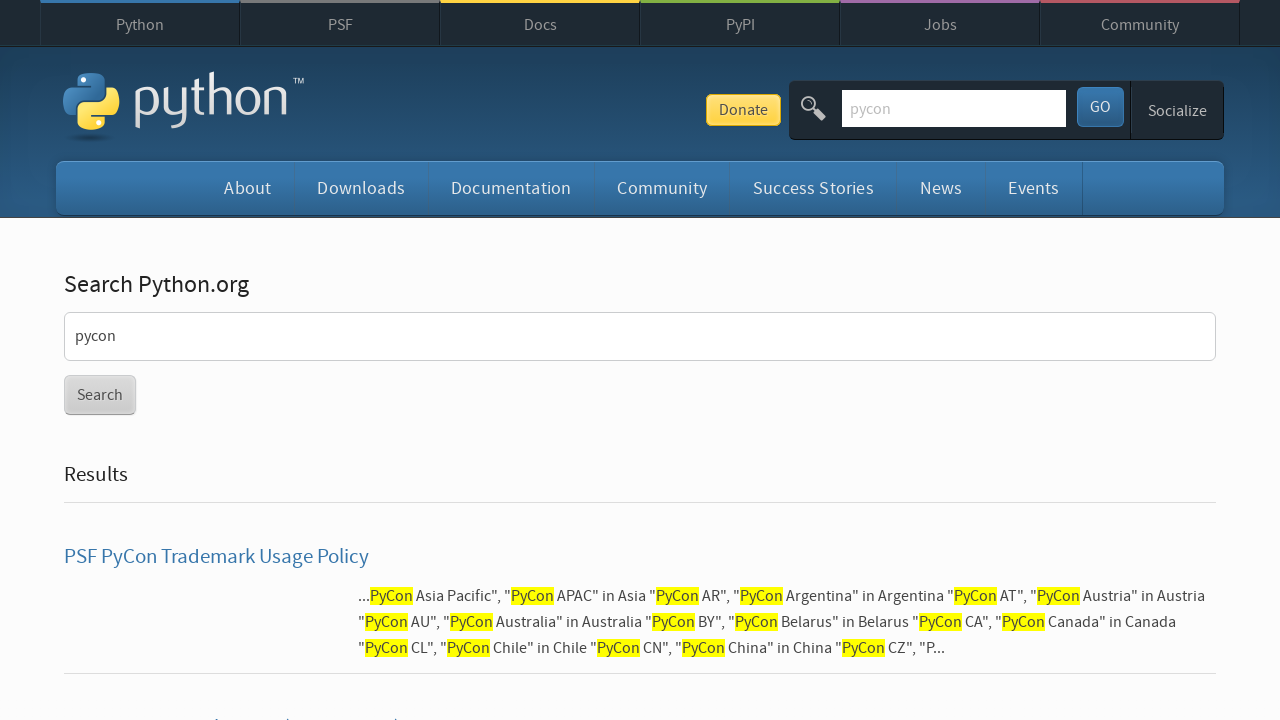

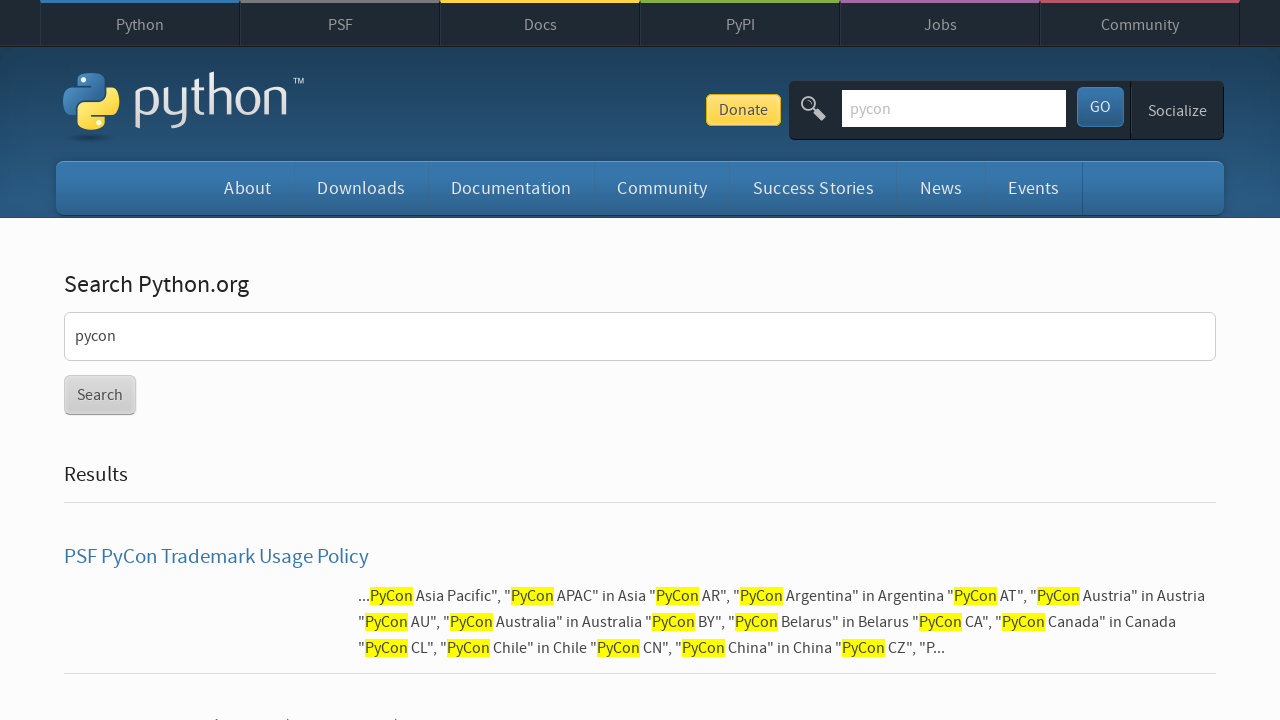